Tests adding the same product multiple times to verify quantity updates

Starting URL: https://rahulshettyacademy.com/seleniumPractise/#/

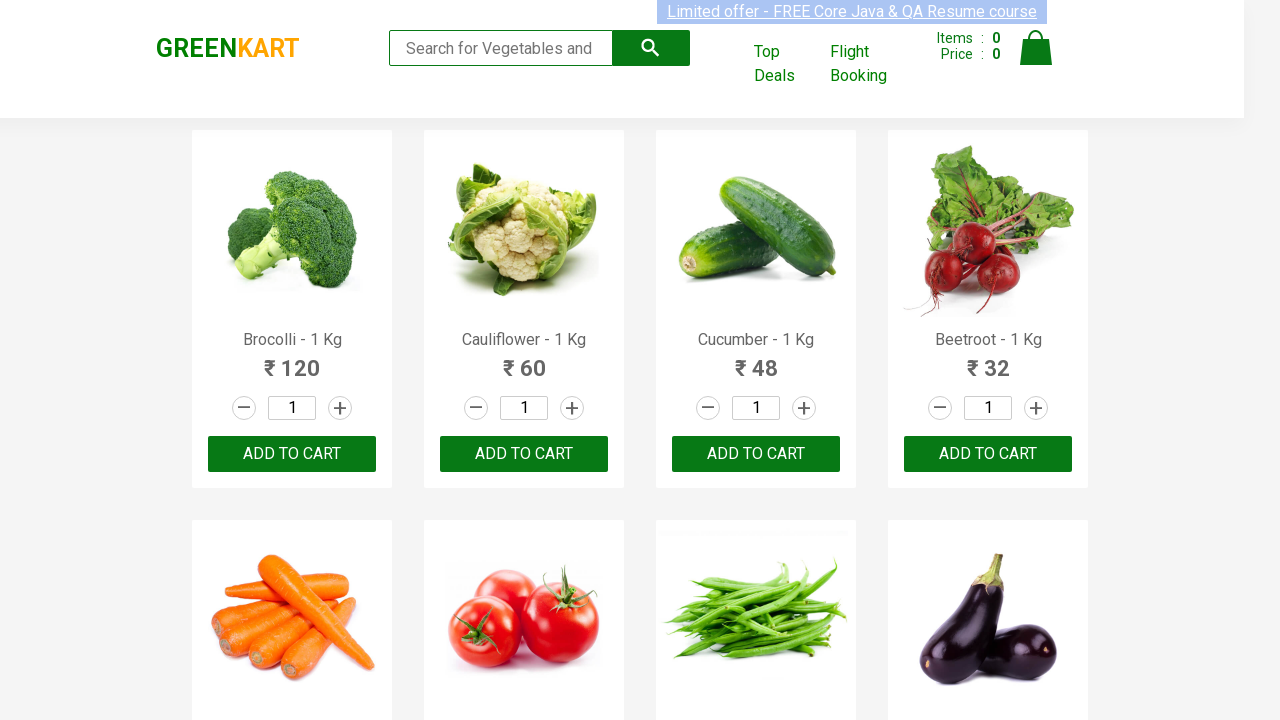

Clicked add to cart button for first product at (292, 454) on div.products-wrapper > div > div:nth-of-type(1) button
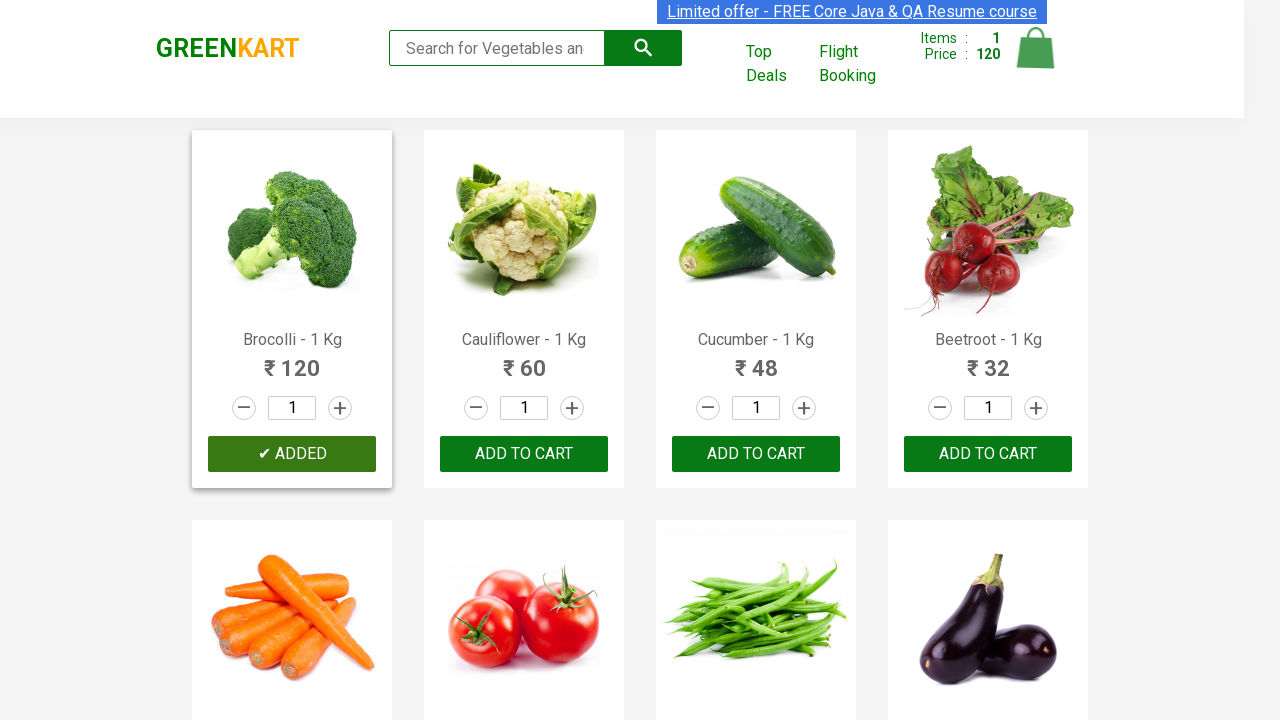

Clicked add to cart button for the same product again at (292, 454) on div.products-wrapper > div > div:nth-of-type(1) button
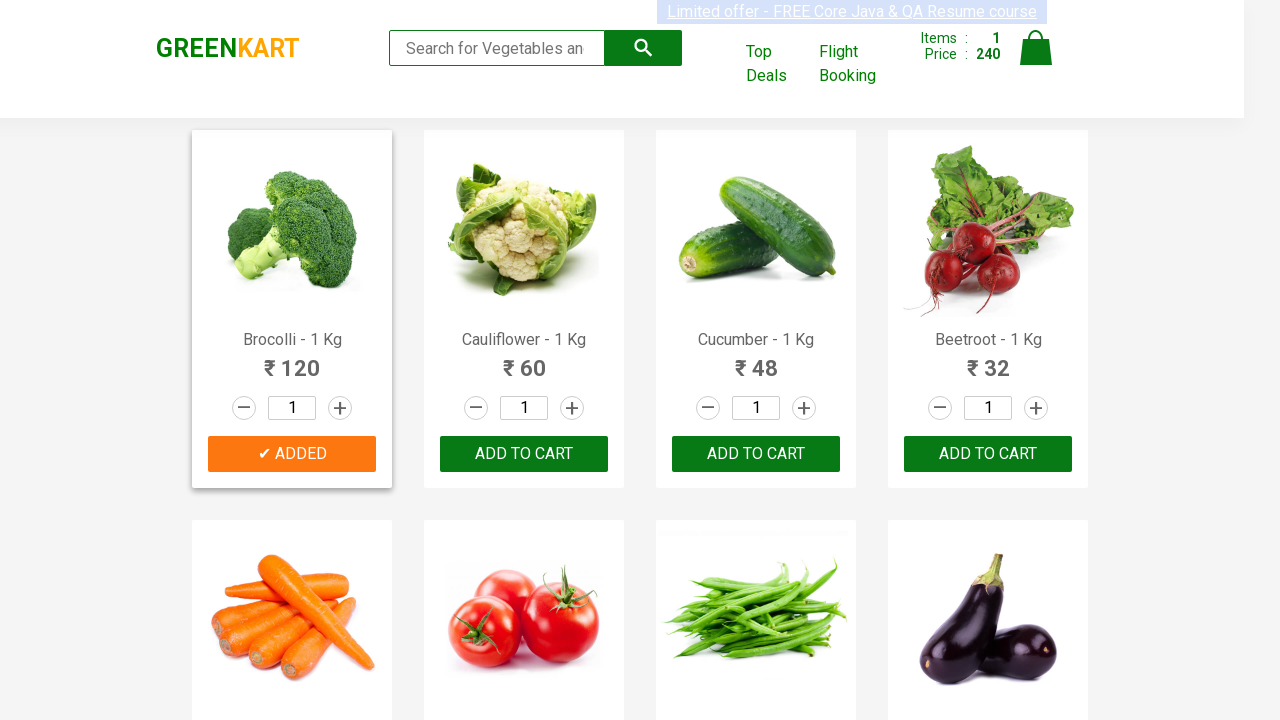

Clicked cart icon to open shopping cart at (1036, 48) on a.cart-icon > img
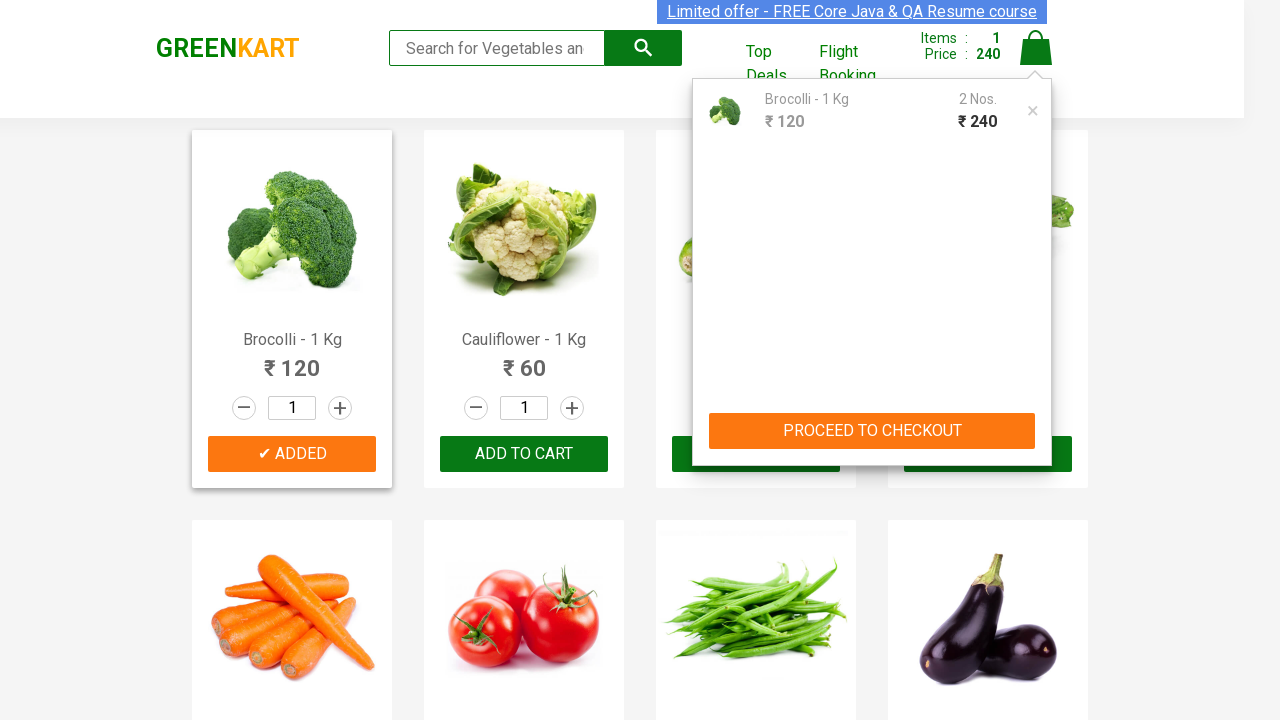

Cart items loaded and became visible
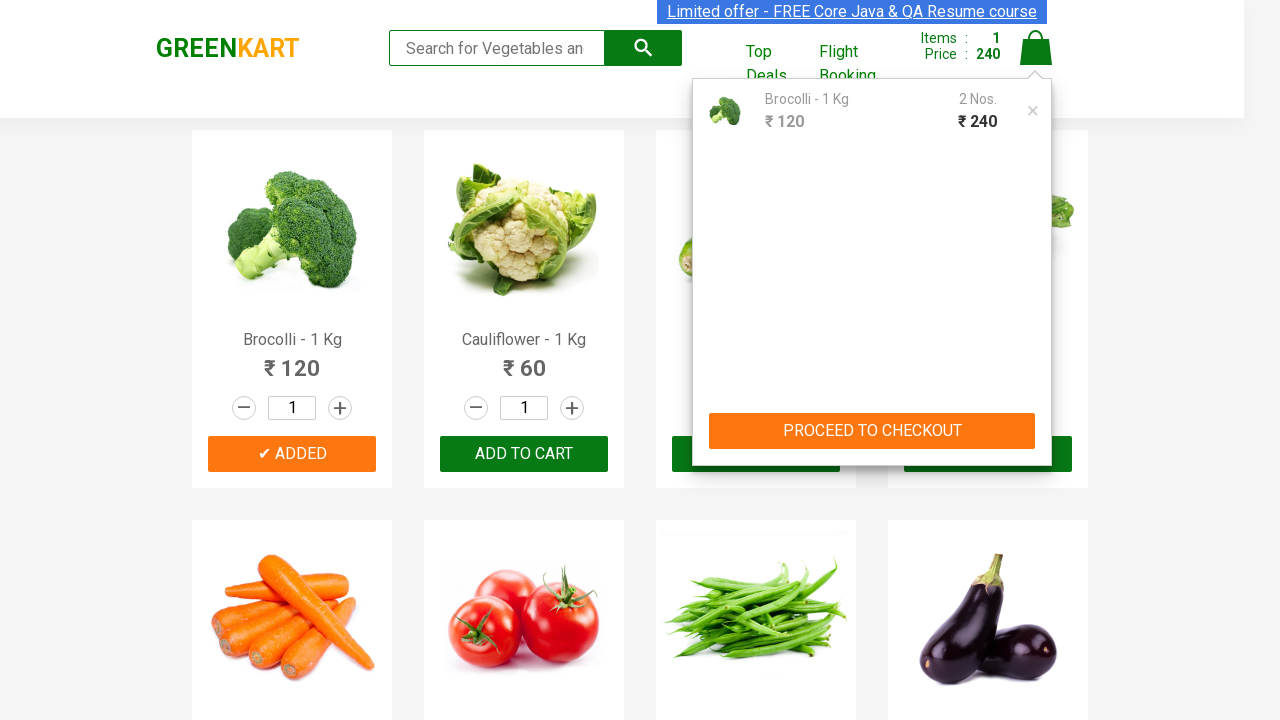

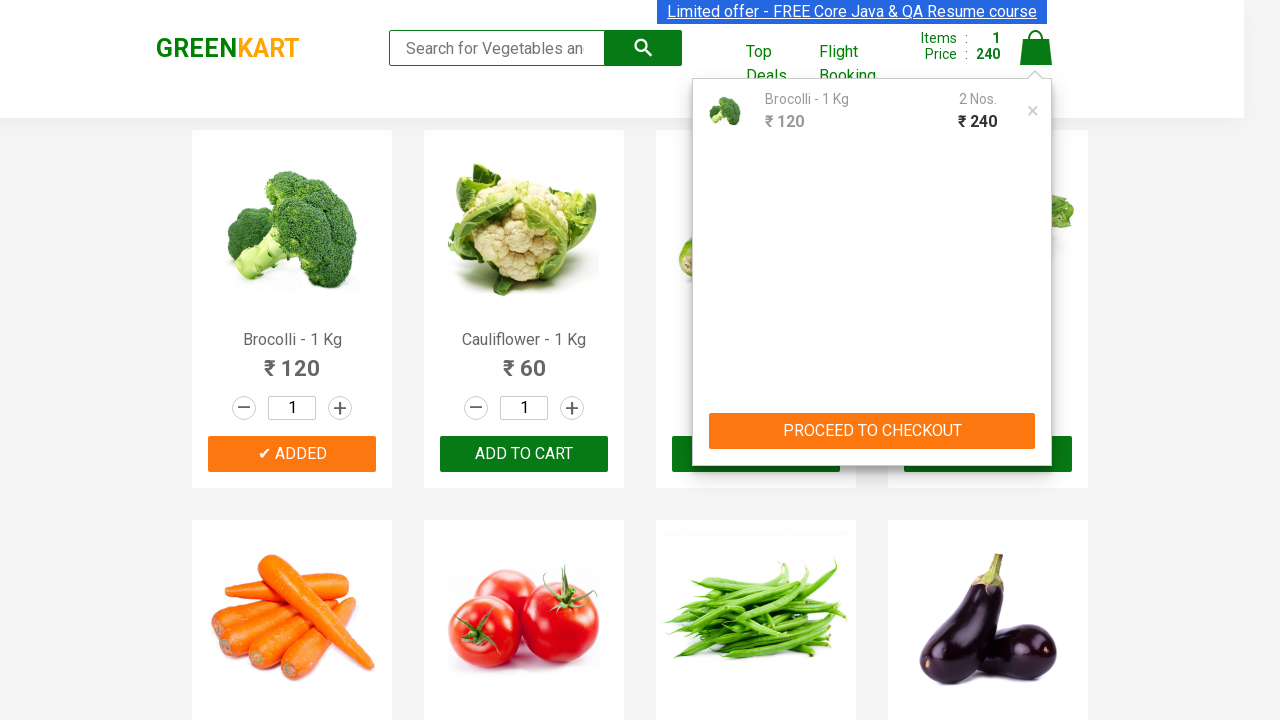